Tests dropdown selection functionality by selecting values using different methods (label, value, index) and verifies a specific option exists. Also tests multi-select dropdown by selecting multiple hobbies.

Starting URL: https://freelance-learn-automation.vercel.app/signup

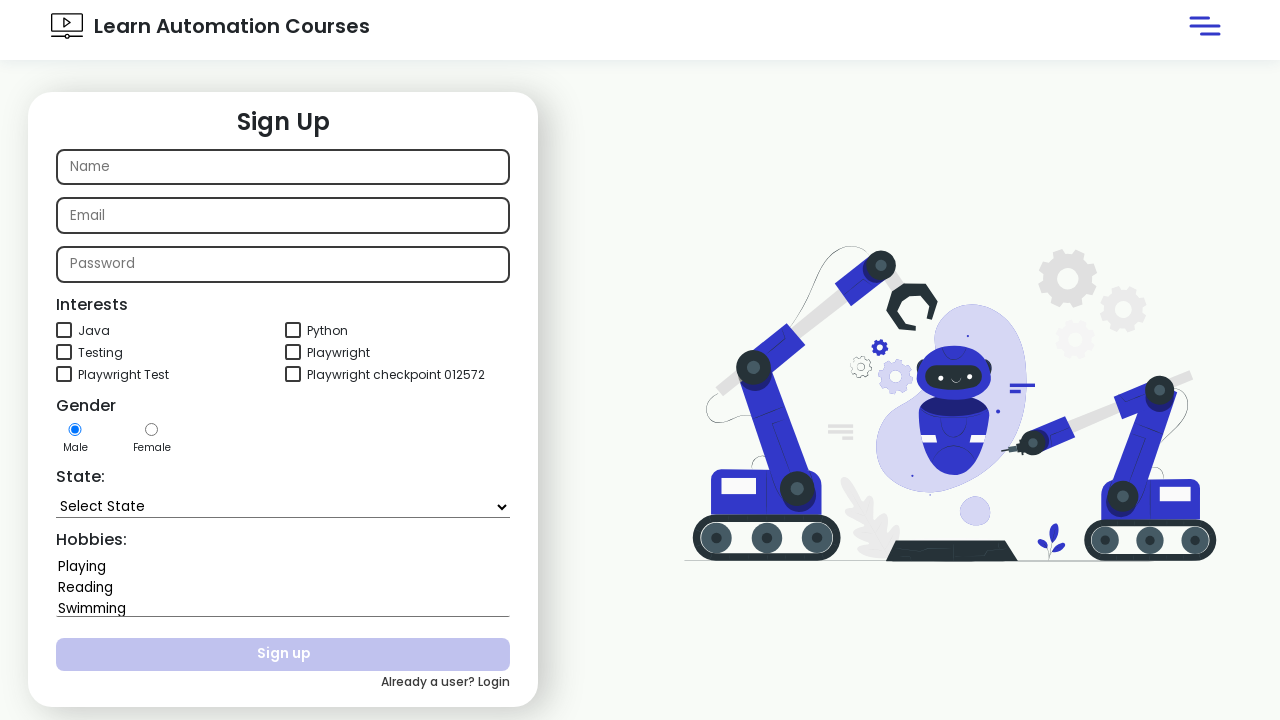

Selected 'Goa' from state dropdown by label on #state
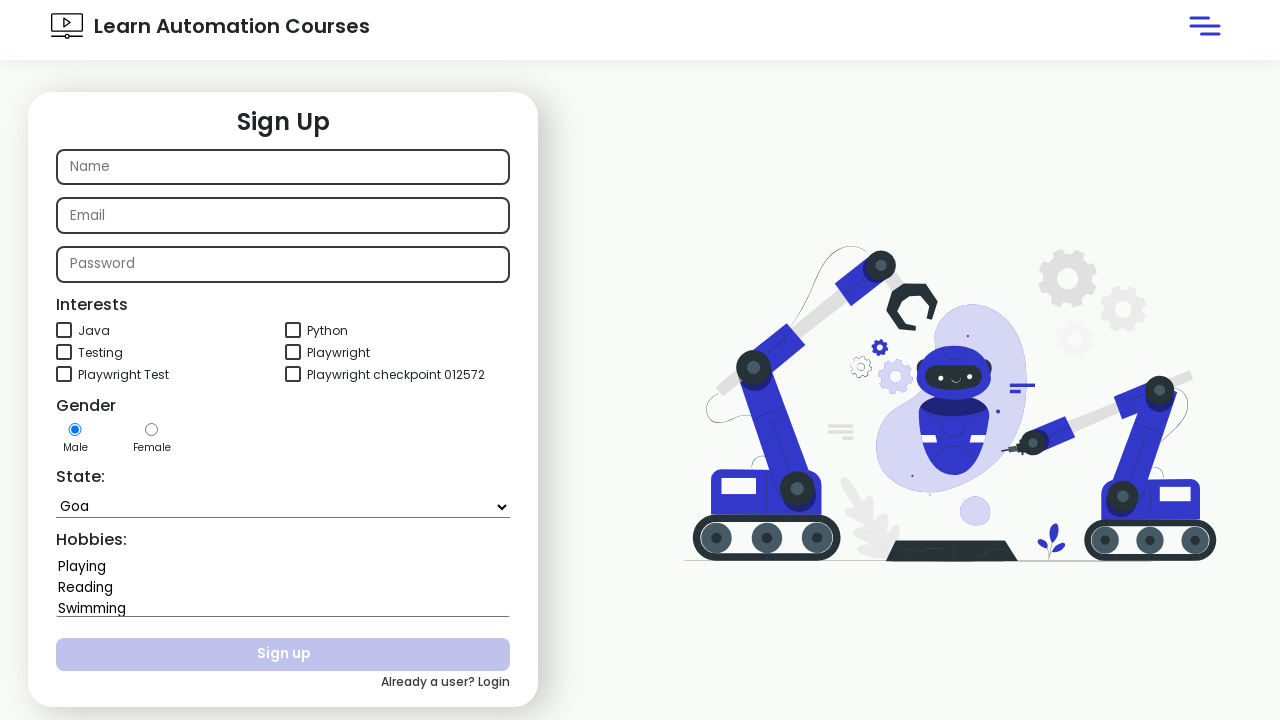

Selected 'Himachal Pradesh' from state dropdown by value on #state
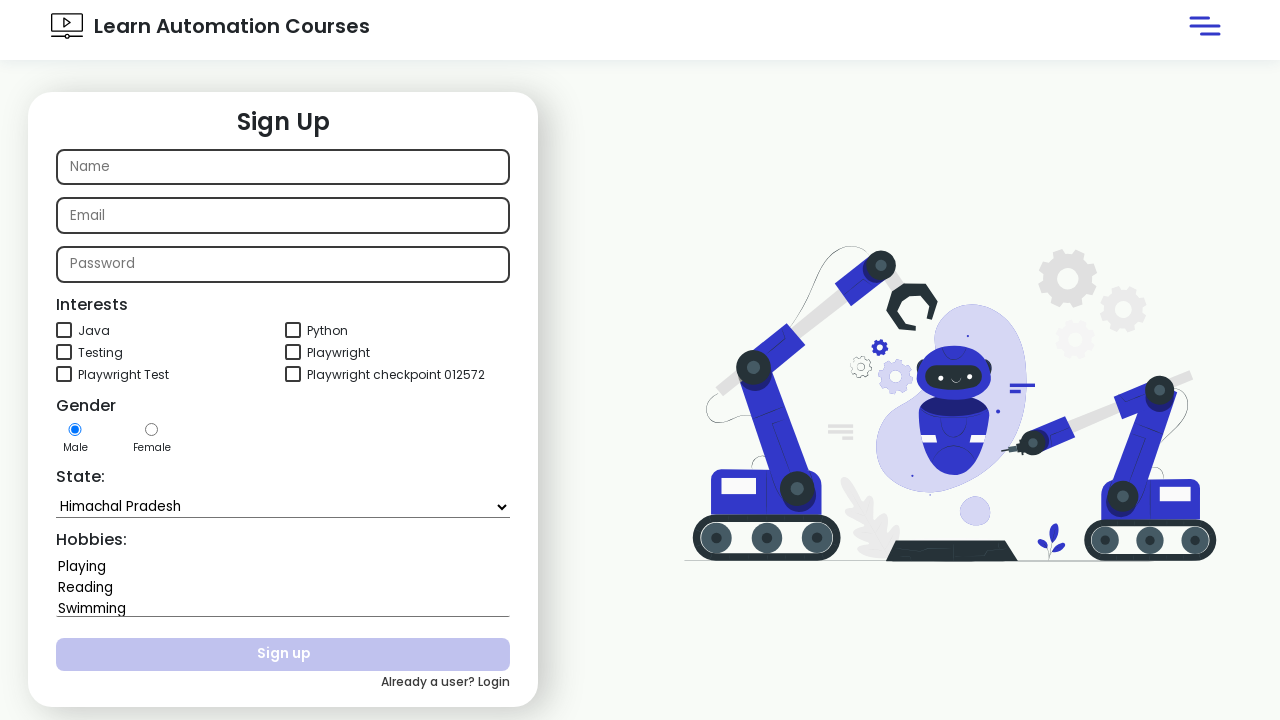

Selected state dropdown option at index 4 (5th option) on #state
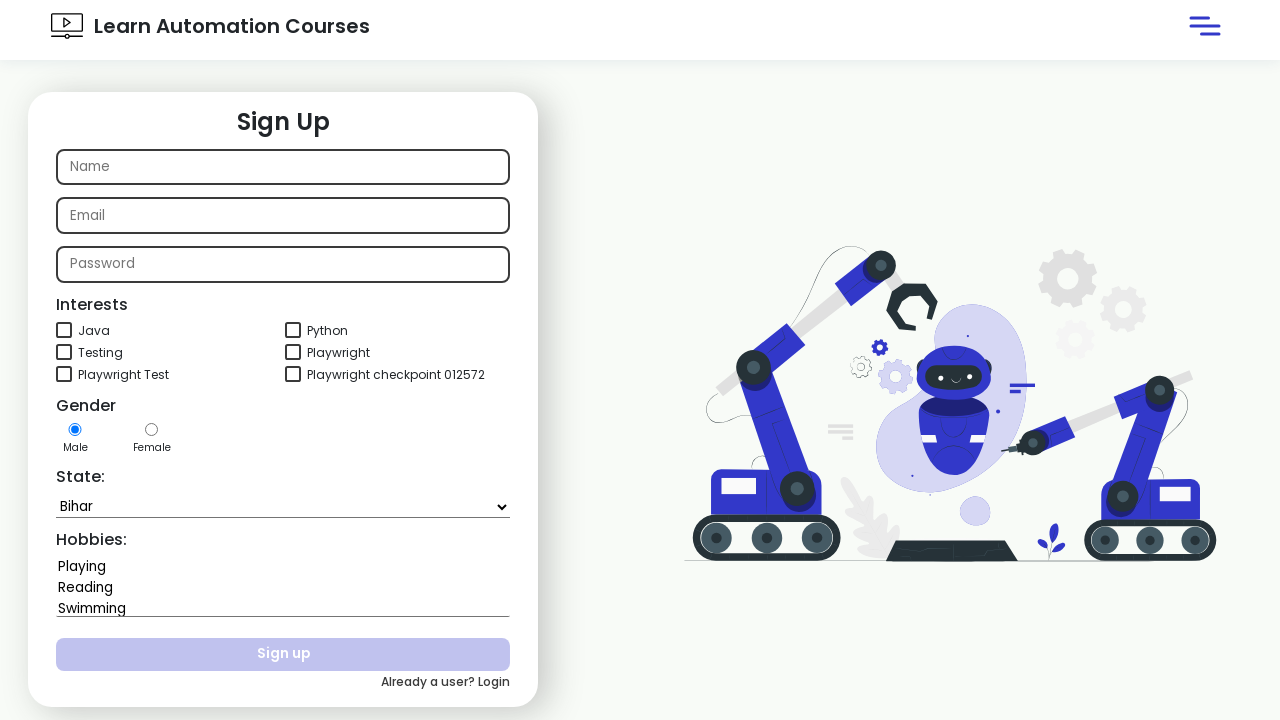

Retrieved all options from state dropdown
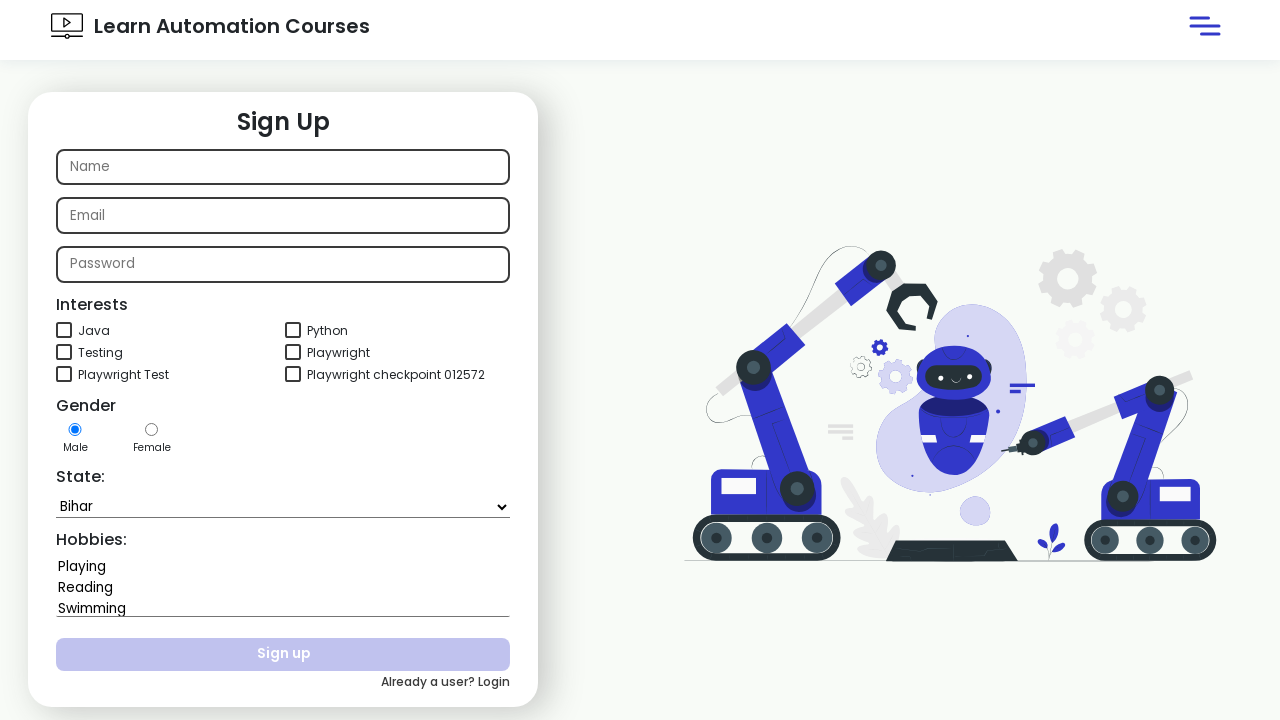

Verified 'Rajasthan' option exists in state dropdown
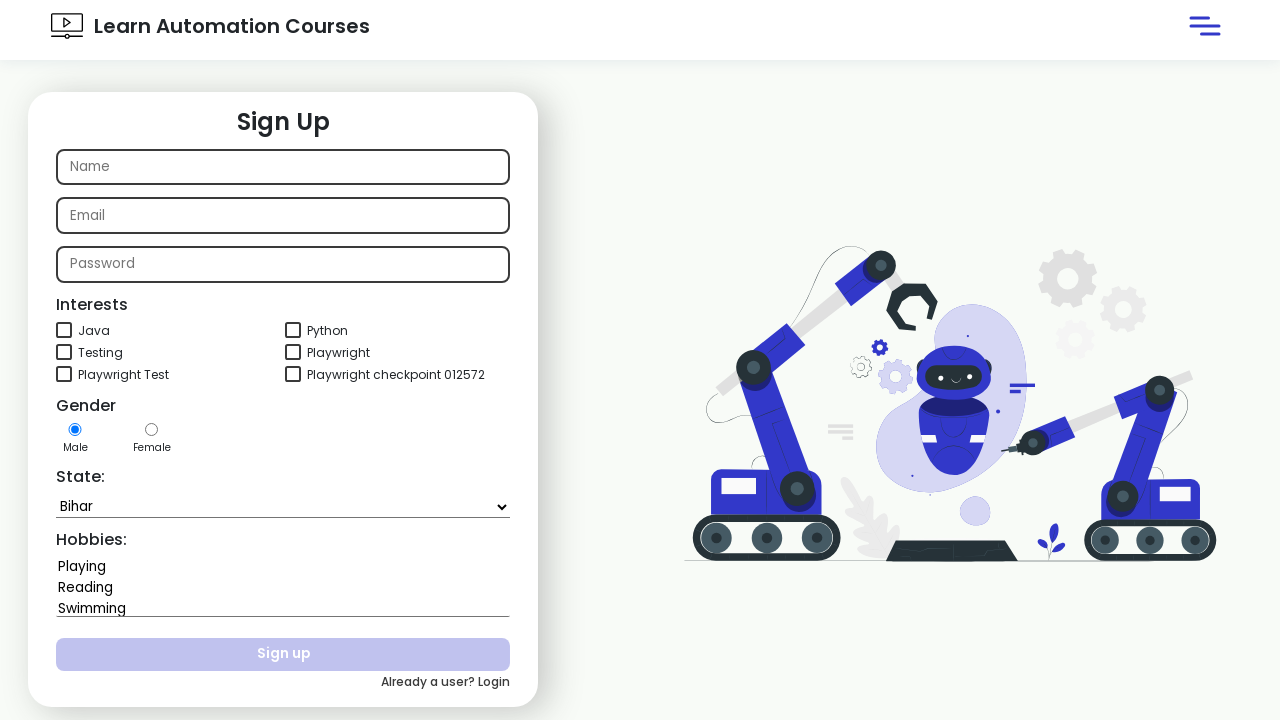

Assertion passed: 'Rajasthan' option confirmed in dropdown
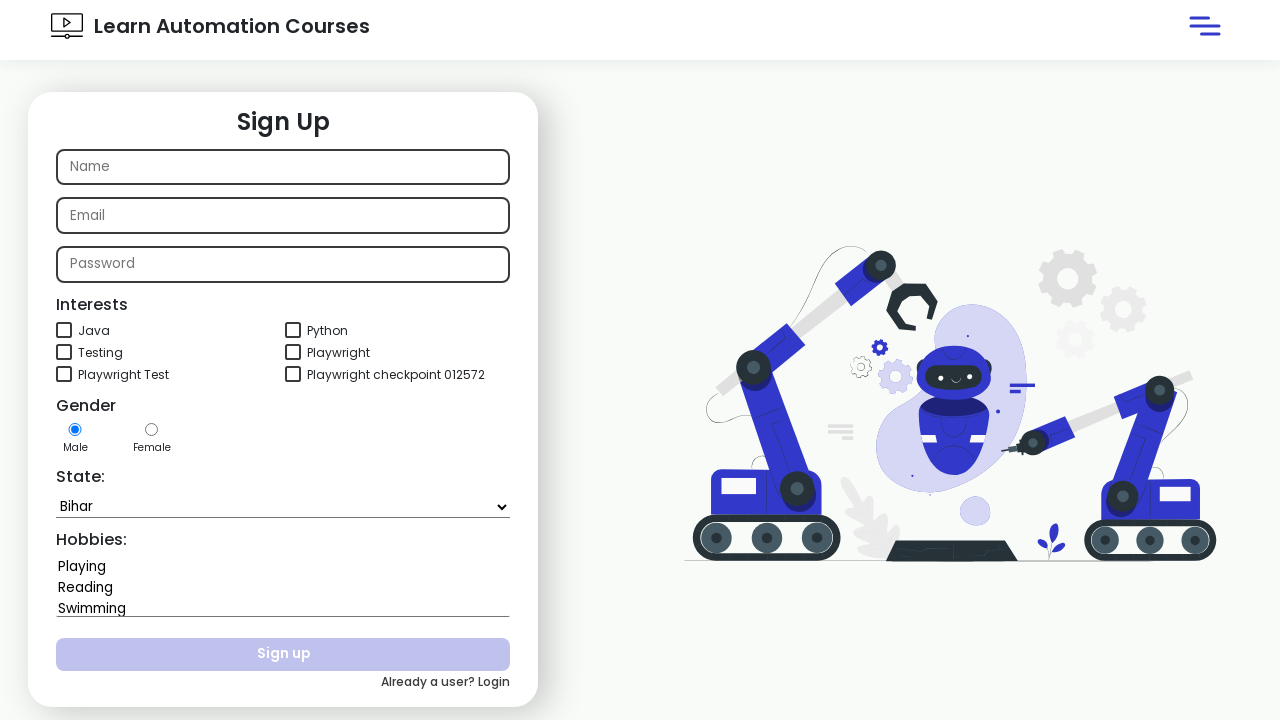

Selected multiple hobbies: 'Playing' and 'Swimming' from multi-select dropdown on #hobbies
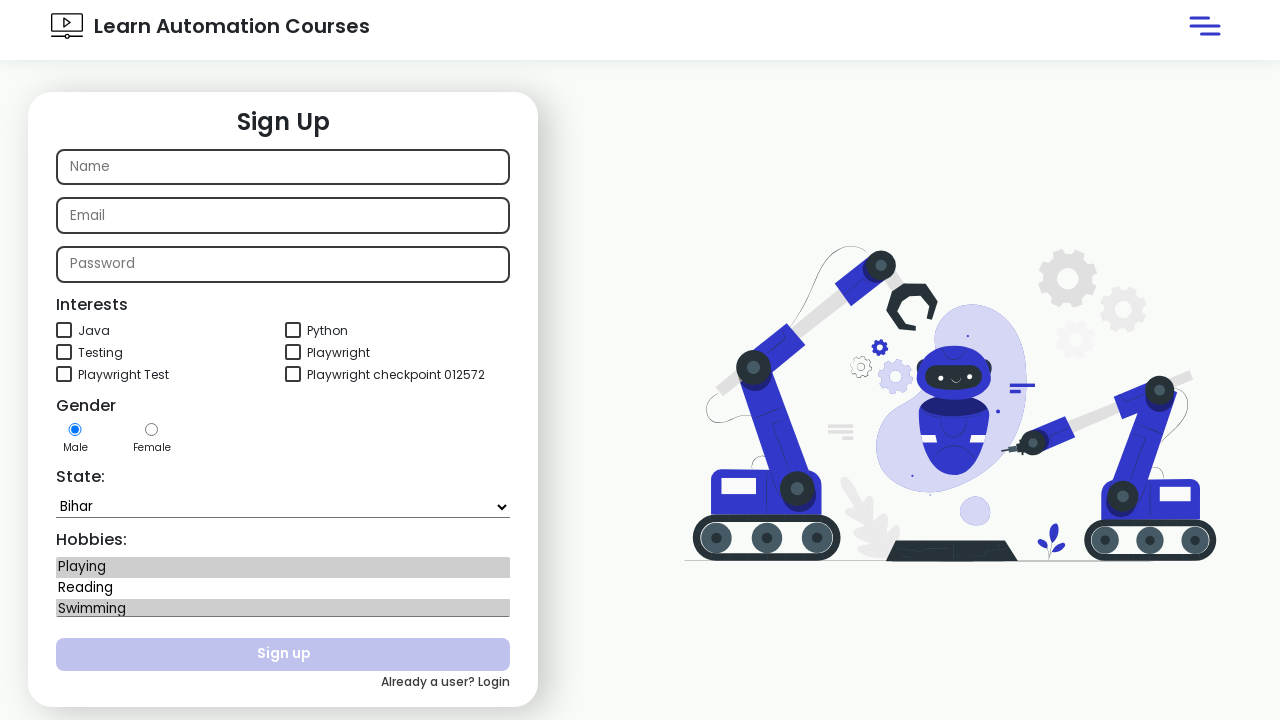

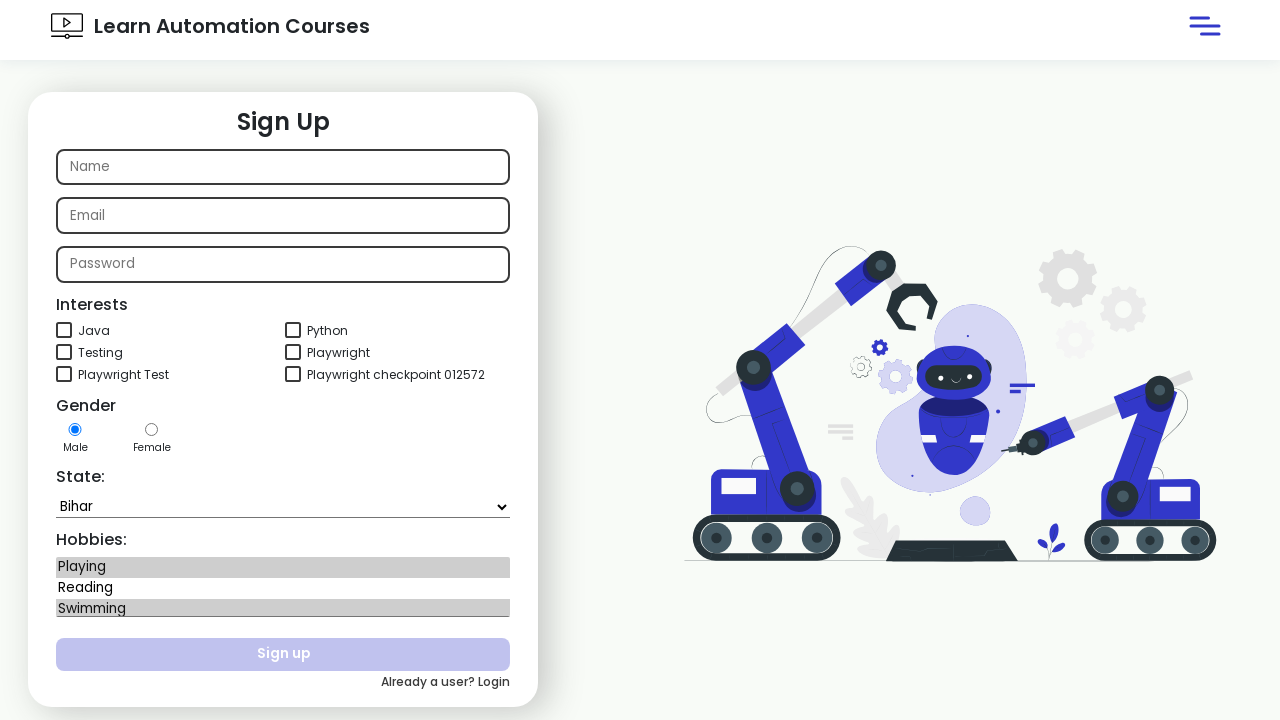